Tests form text input fields by clearing and filling first name, last name, address, email, and phone number fields on a registration form

Starting URL: http://demo.automationtesting.in/Register.html

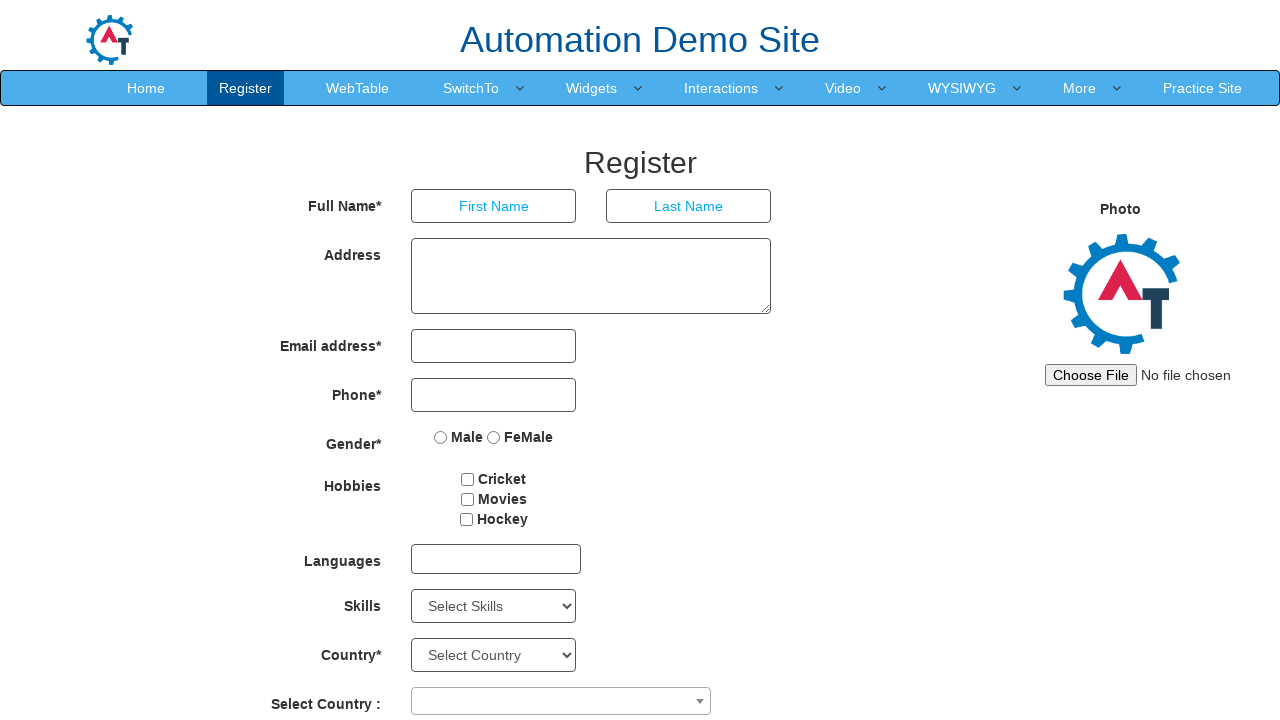

Cleared first name field on input[ng-model='FirstName']
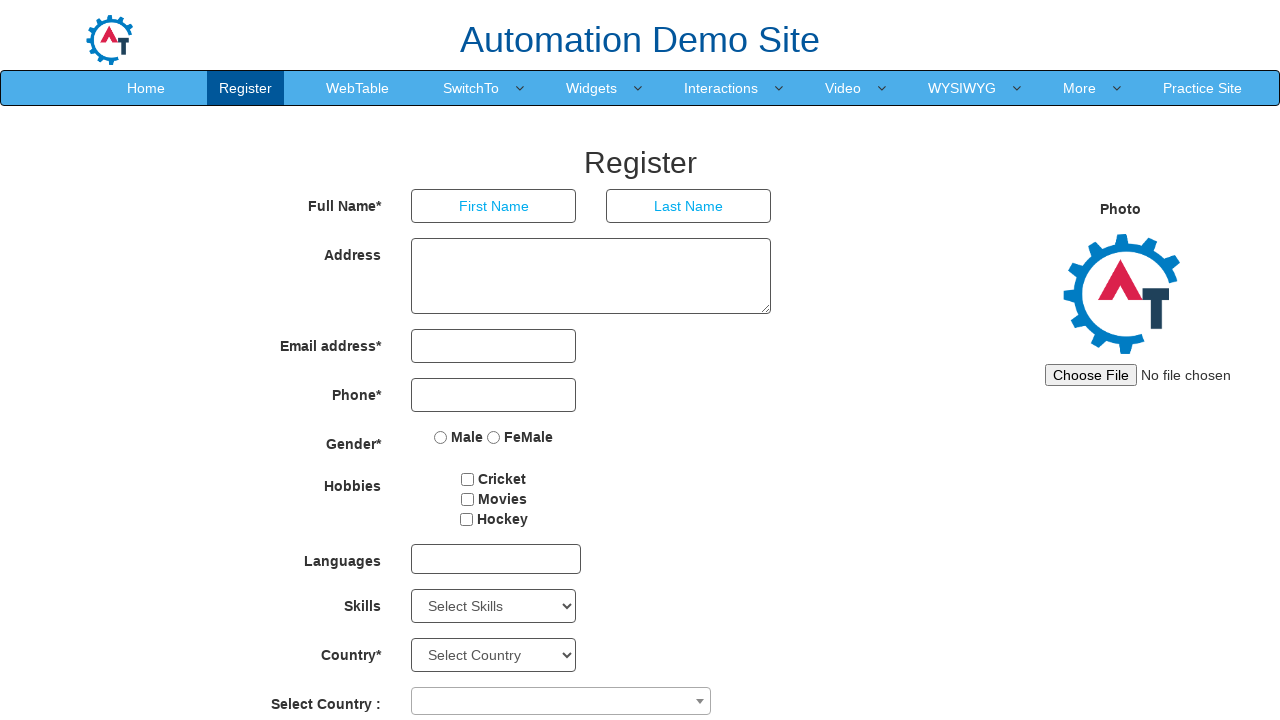

Filled first name field with 'Steve' on input[ng-model='FirstName']
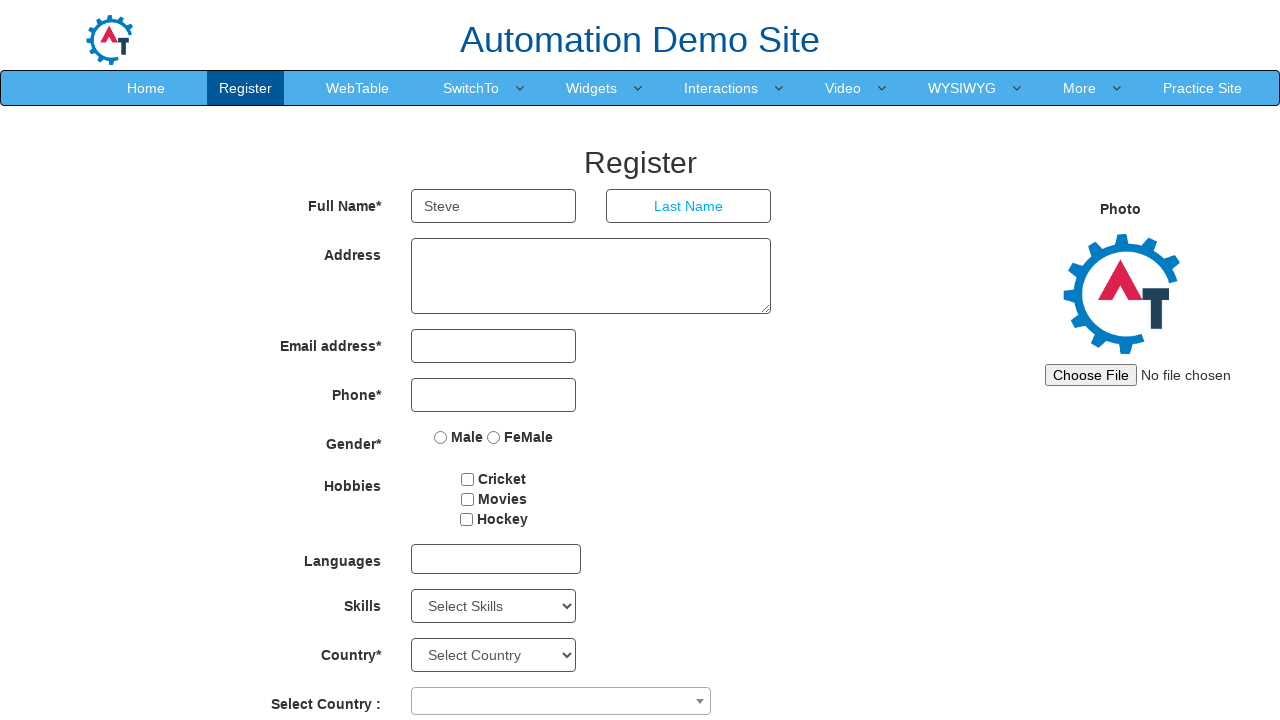

Cleared last name field on input[ng-model='LastName']
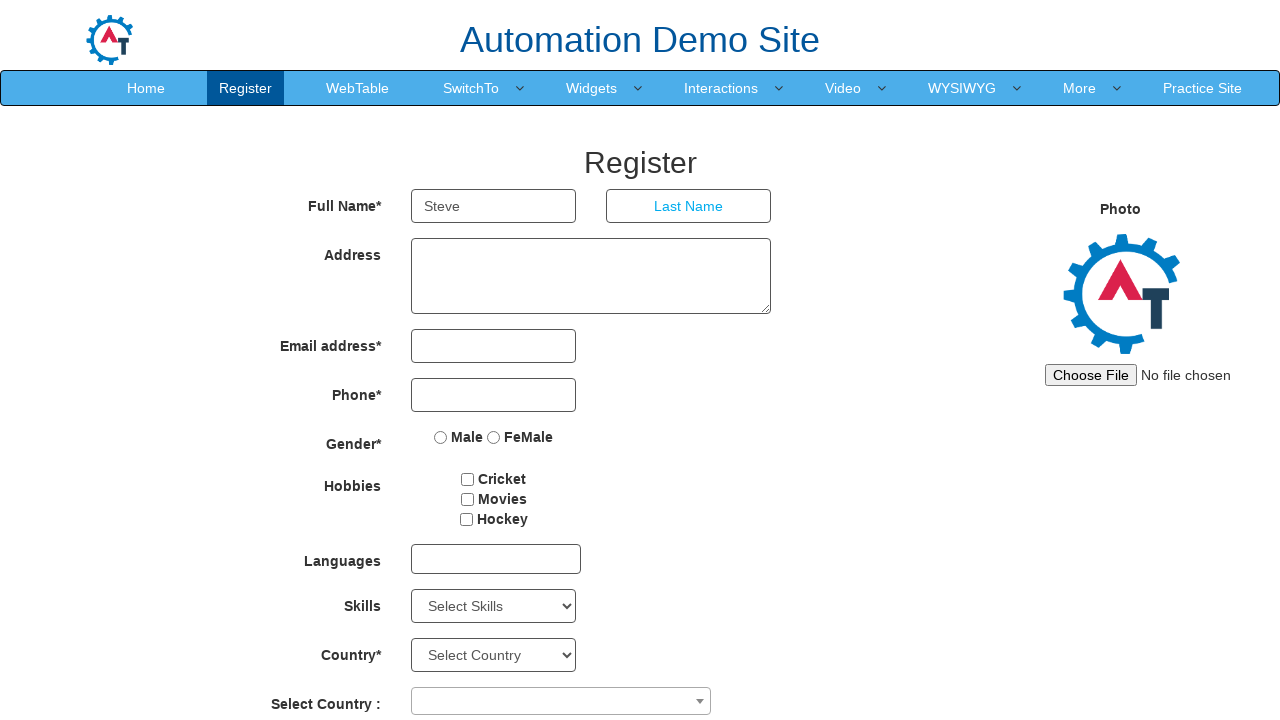

Filled last name field with 'Jones' on input[ng-model='LastName']
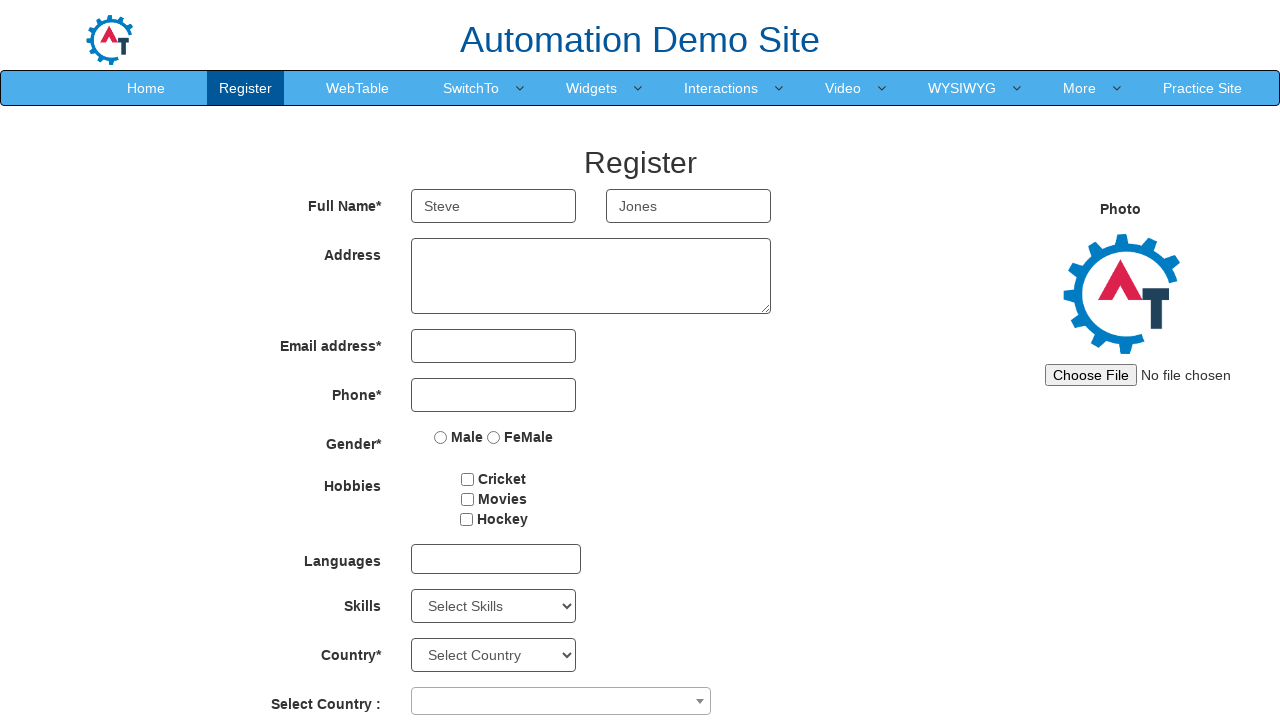

Cleared address field on //*[@id='basicBootstrapForm']/div[2]/div/textarea
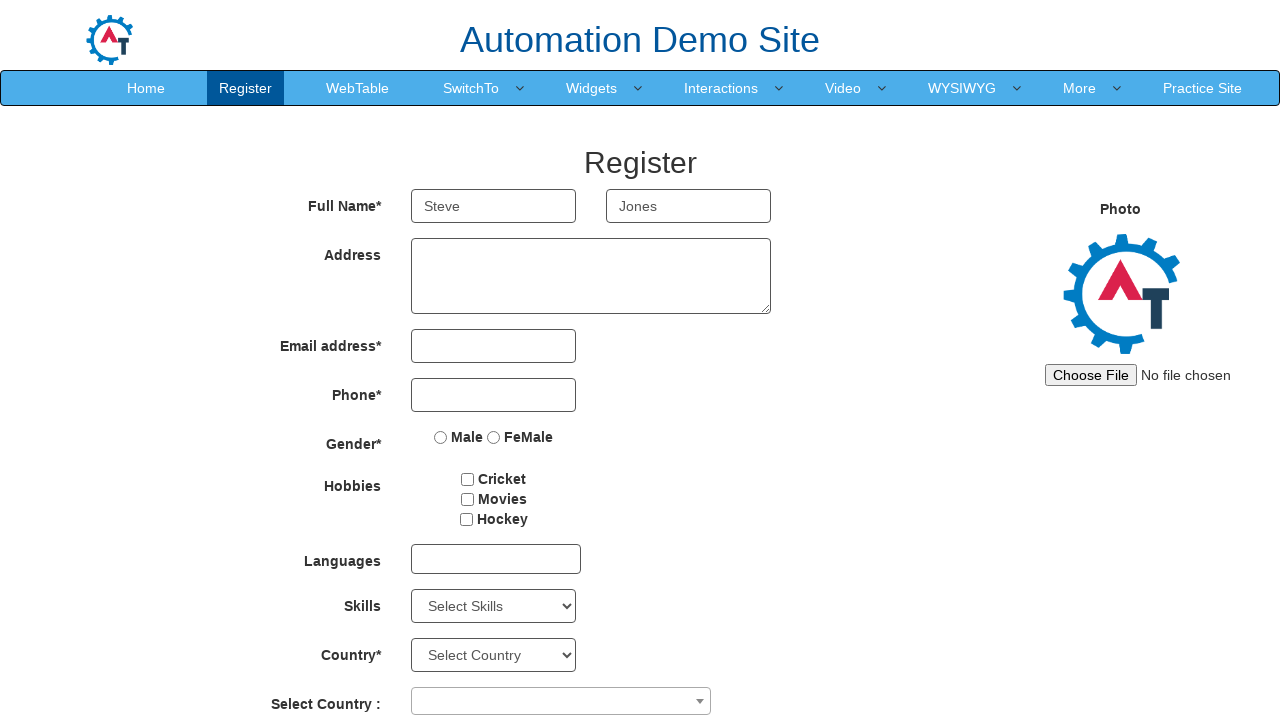

Filled address field with '123 / B1, Sample testing address' on //*[@id='basicBootstrapForm']/div[2]/div/textarea
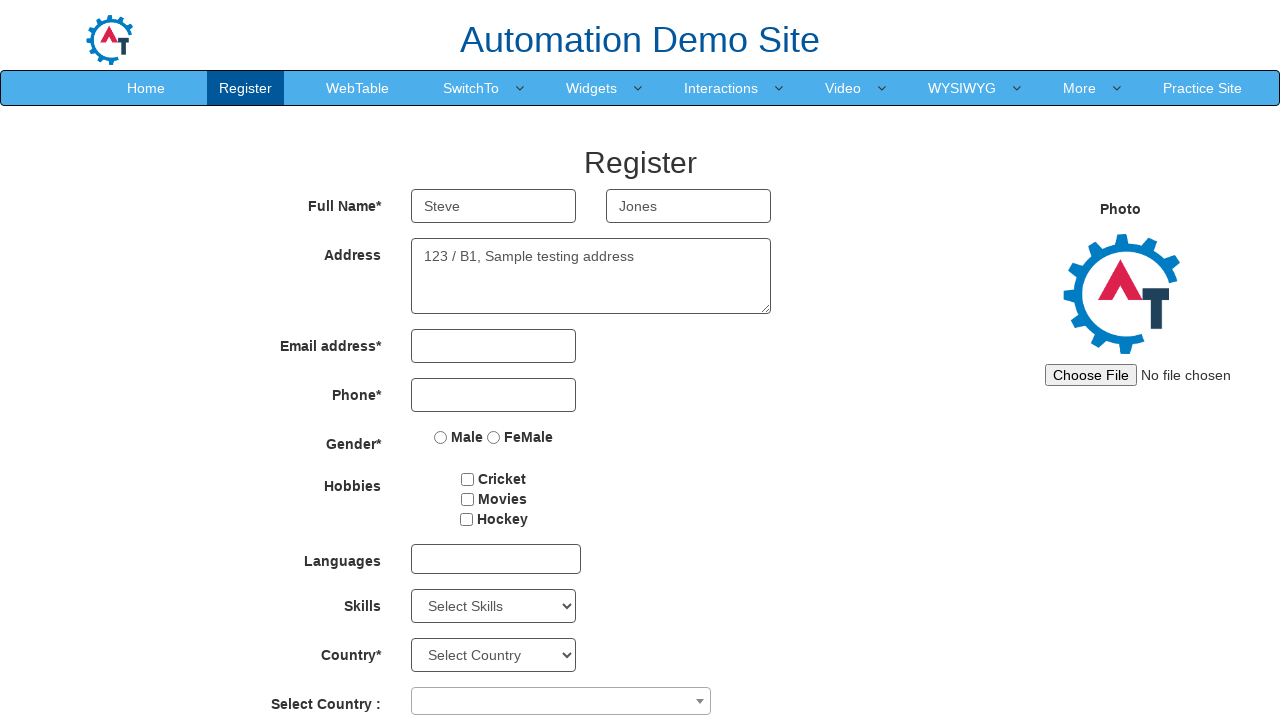

Cleared email field on input[type='email']
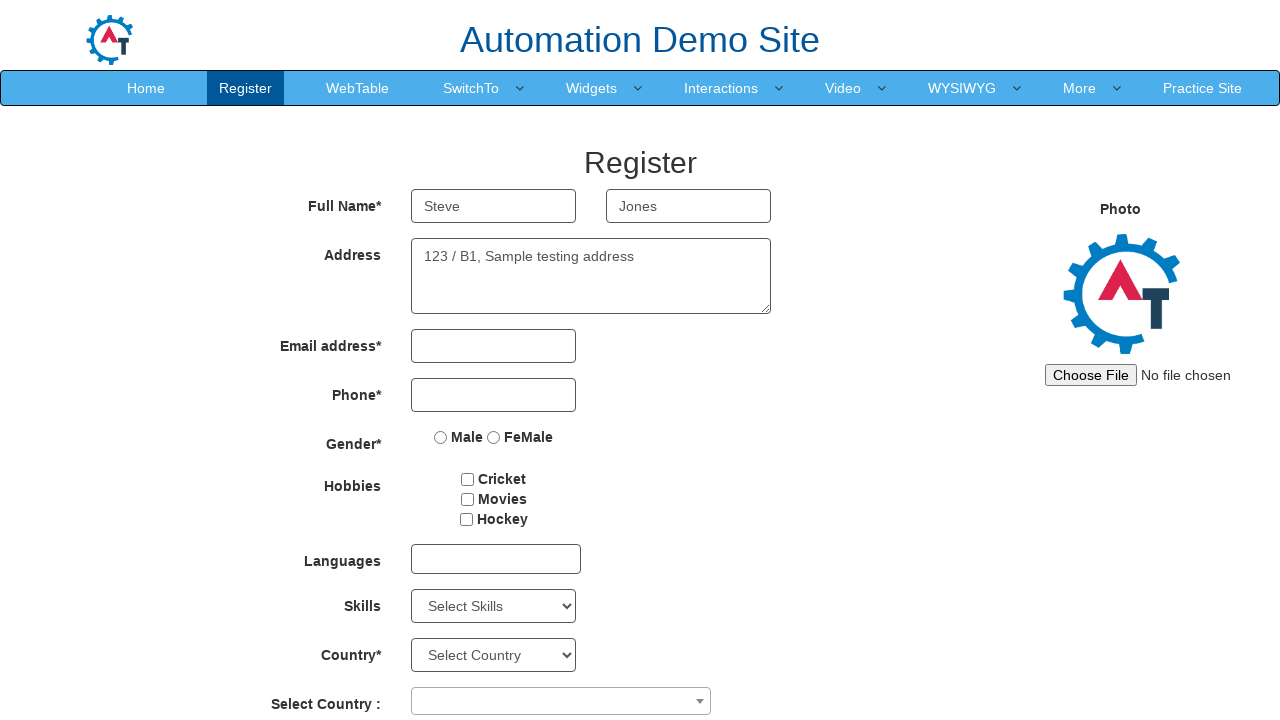

Filled email field with 'Jones@test.com' on input[type='email']
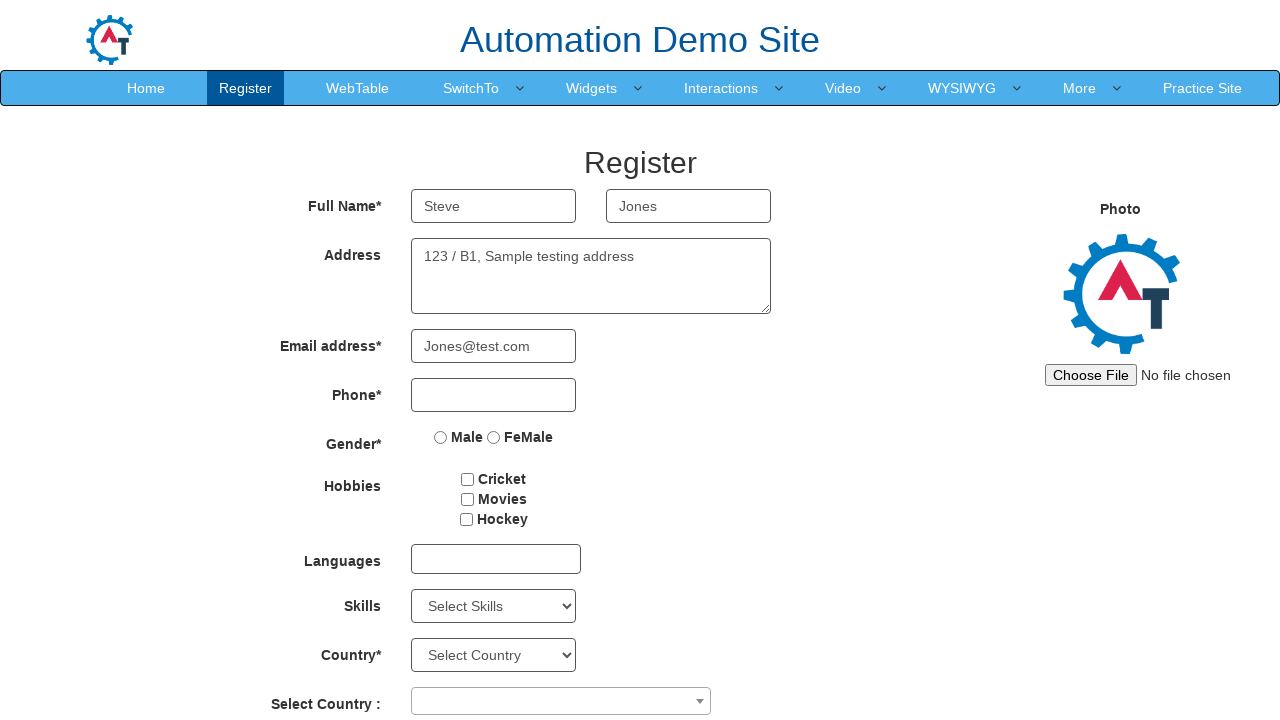

Cleared phone number field on input[type='tel']
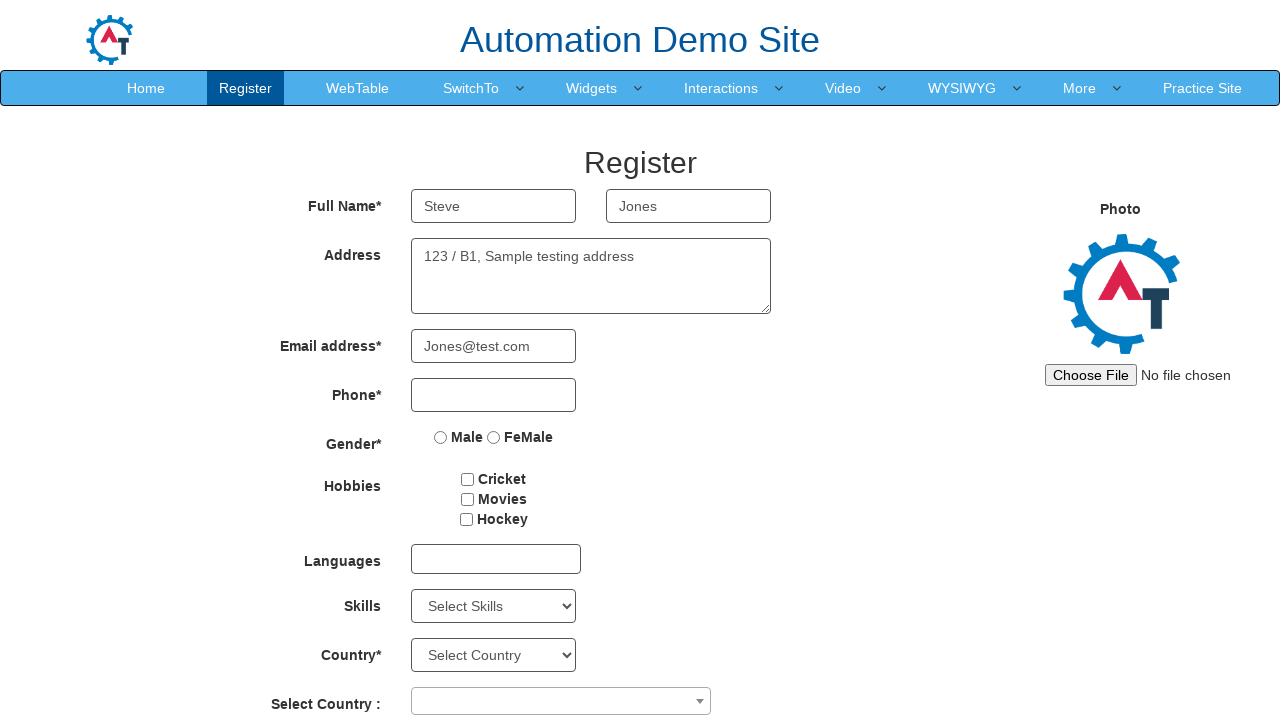

Filled phone number field with '8989898989' on input[type='tel']
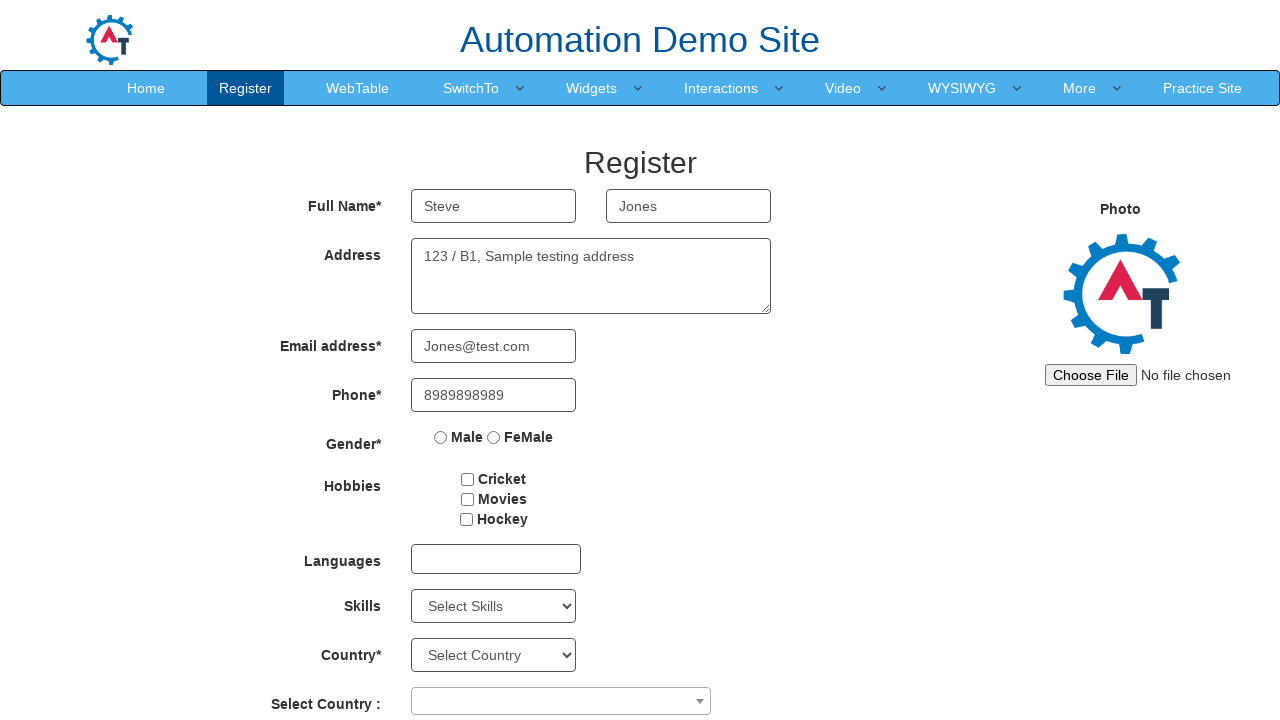

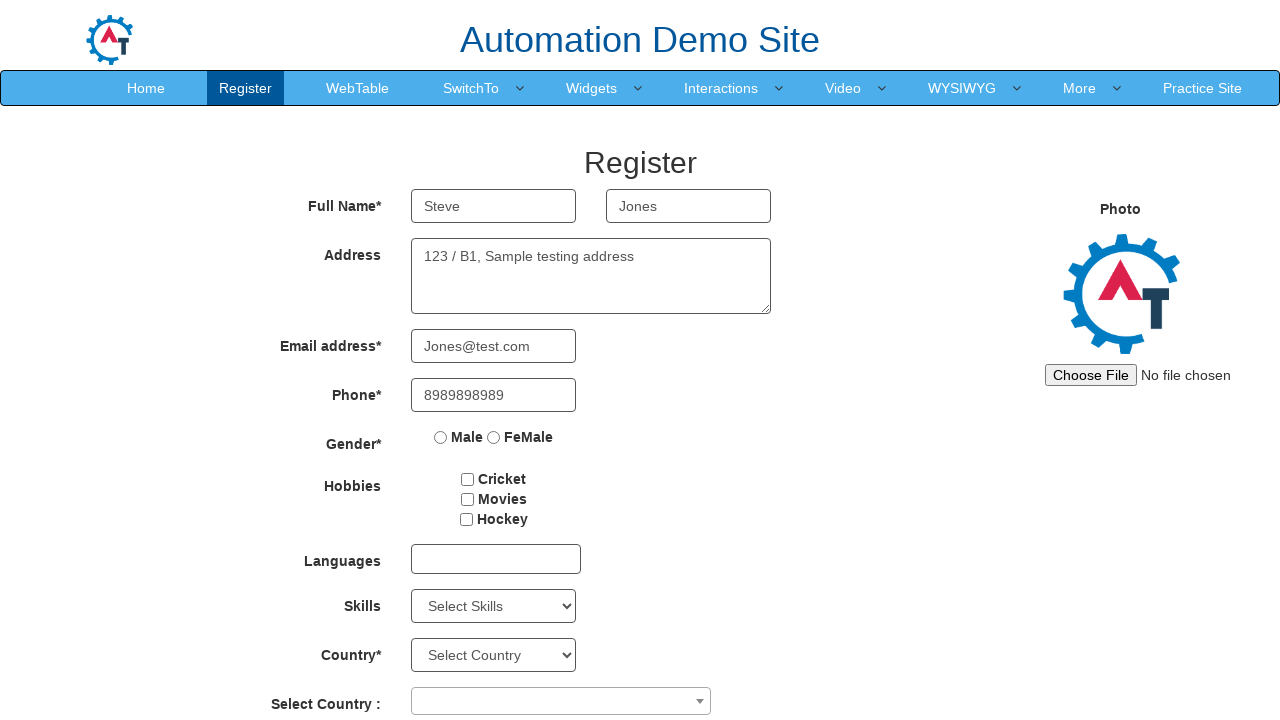